Tests the calendar/date picker functionality on the KSRTC bus booking website by clicking the departure date field and selecting a specific date (29th of the displayed month).

Starting URL: https://ksrtc.in/

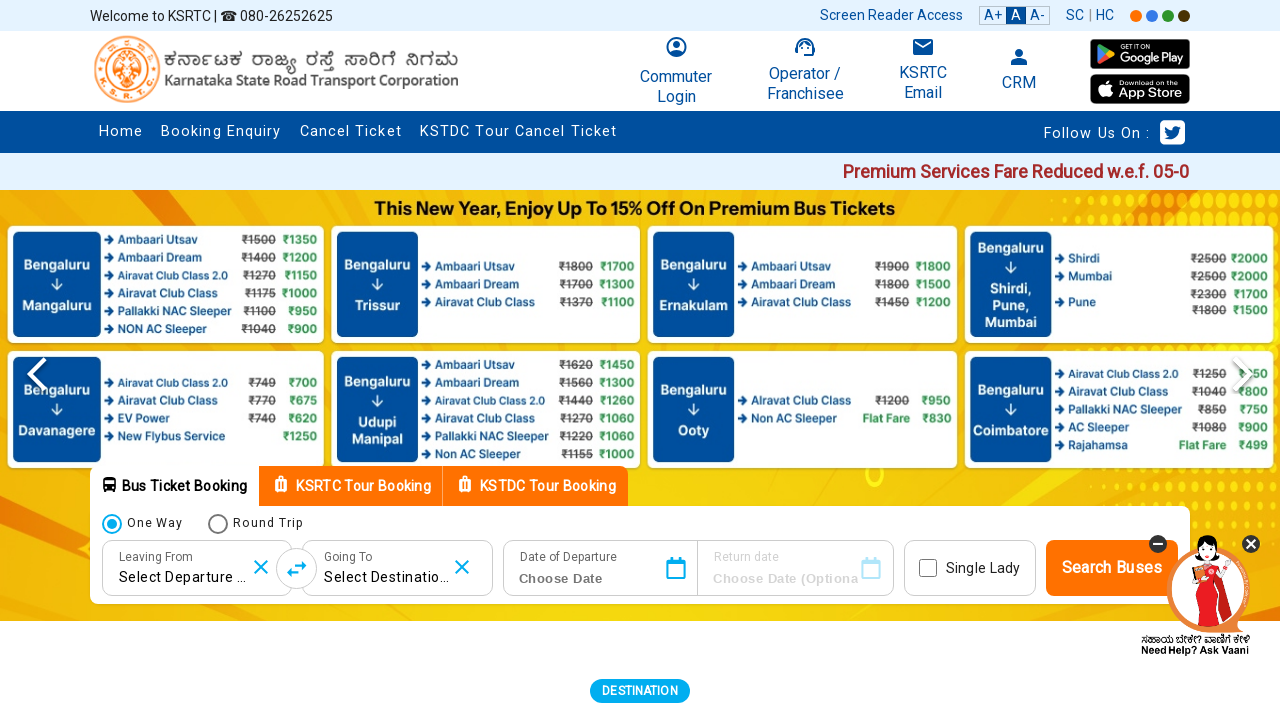

Clicked on the departure date picker icon/field at (676, 568) on #imgDepartDate
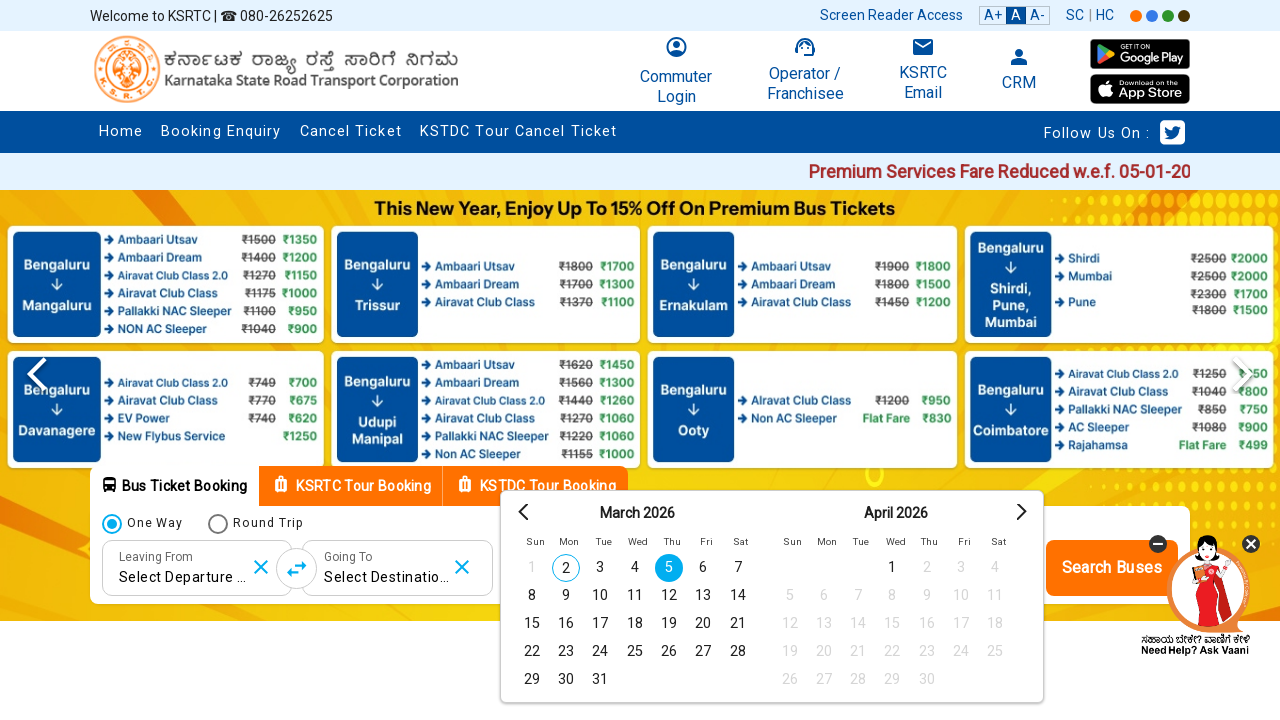

Selected the 29th day from the calendar date picker at (532, 680) on xpath=//a[contains(text(),'29')]
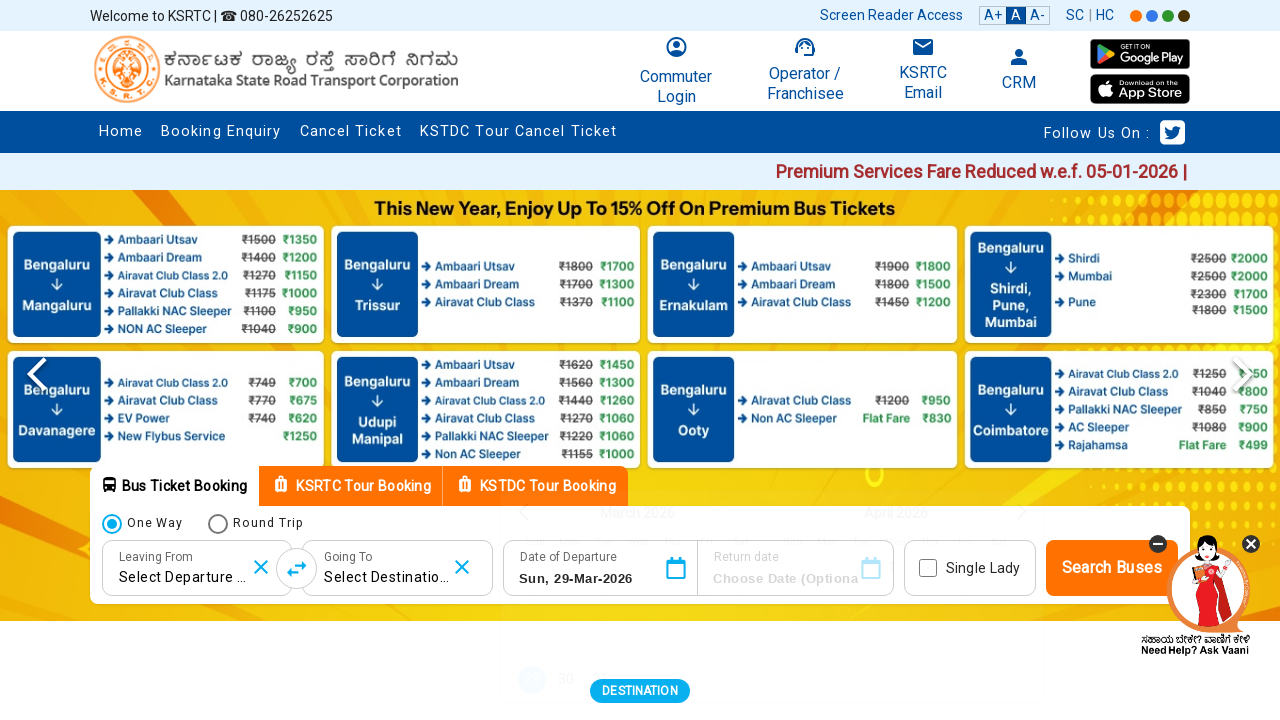

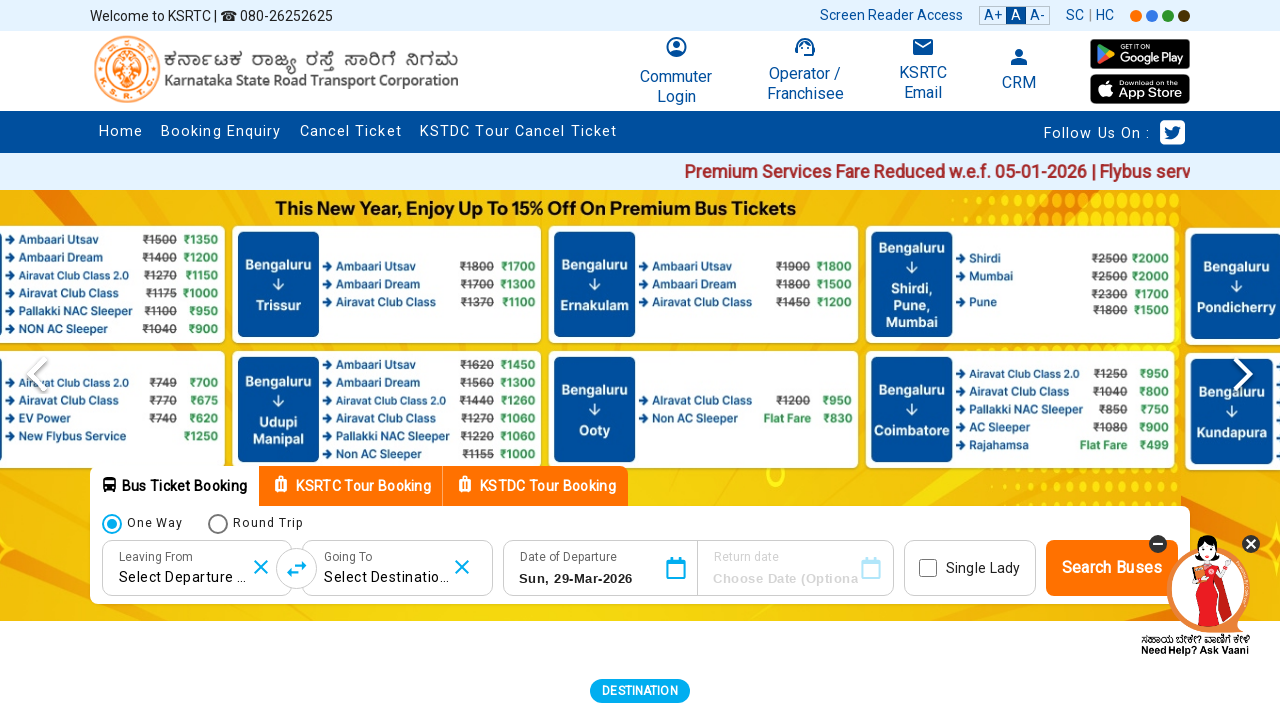